Tests clicking on a collapsible section to expand it, waiting for the expansion animation to complete, then clicking a link that becomes accessible after expansion and verifying navigation to the about page.

Starting URL: https://eviltester.github.io/synchole/collapseable.html

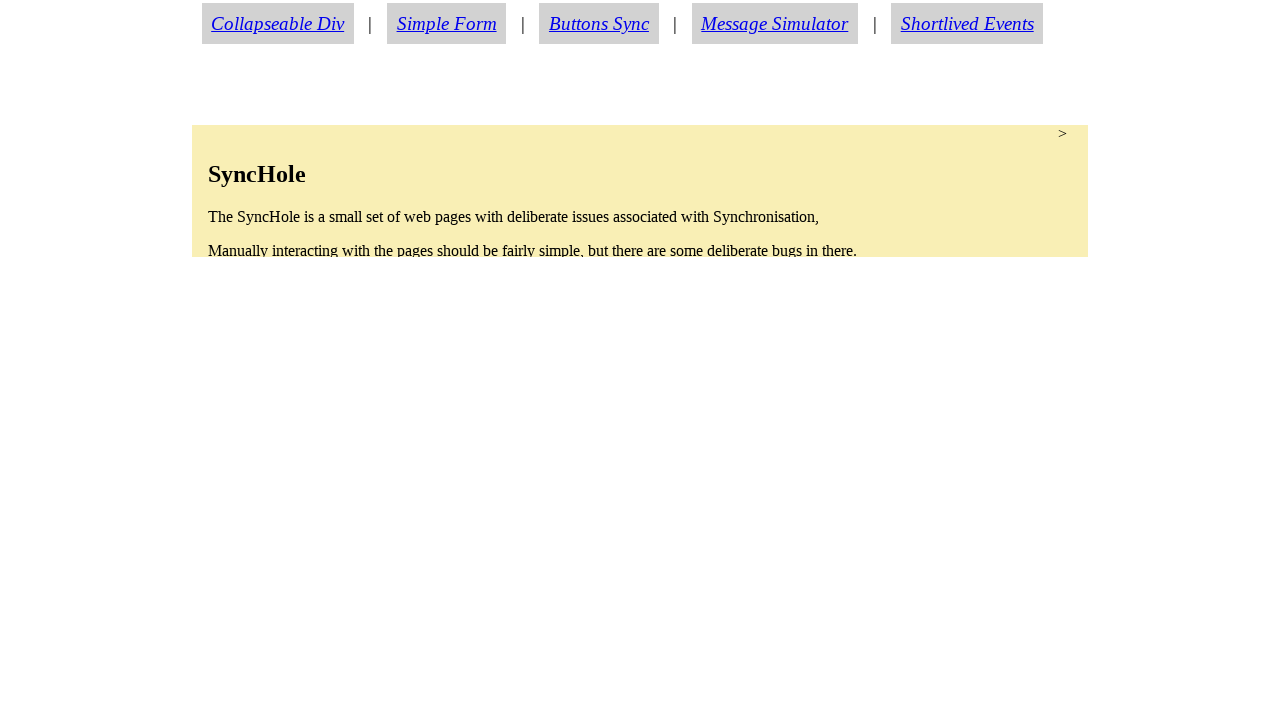

Clicked collapsible section to expand it at (640, 191) on section.condense
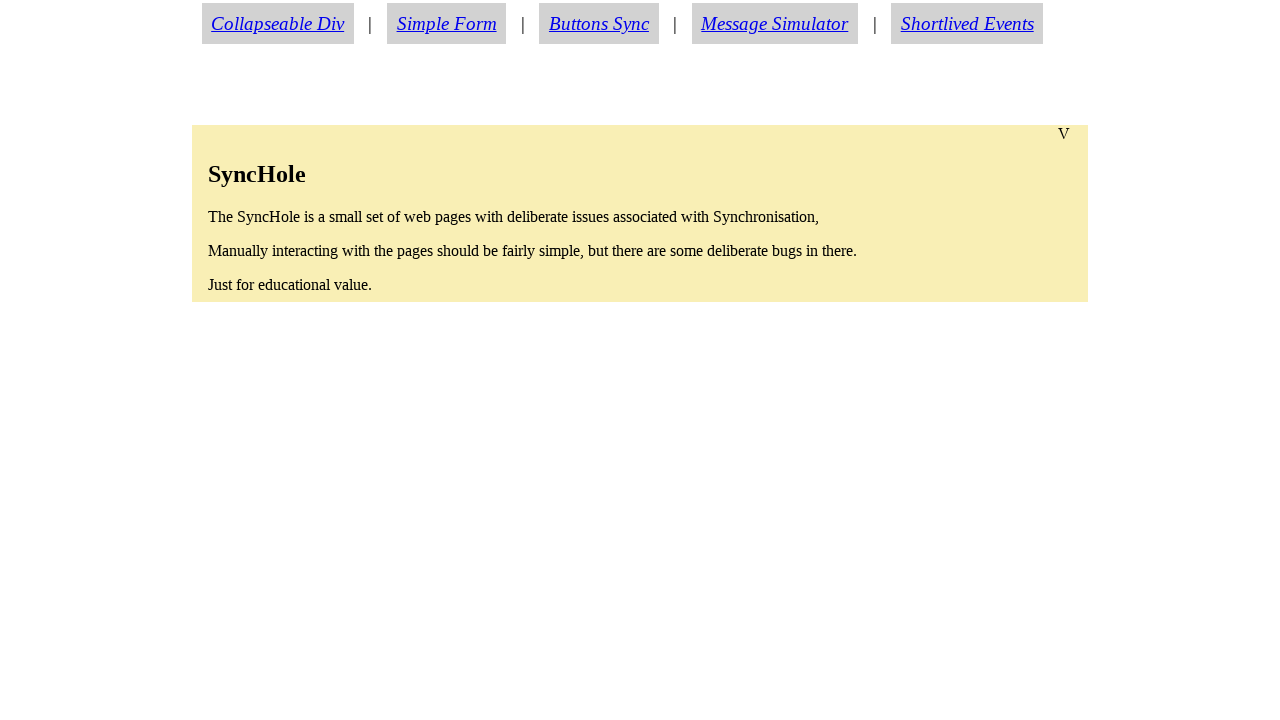

Waited for expansion animation to complete
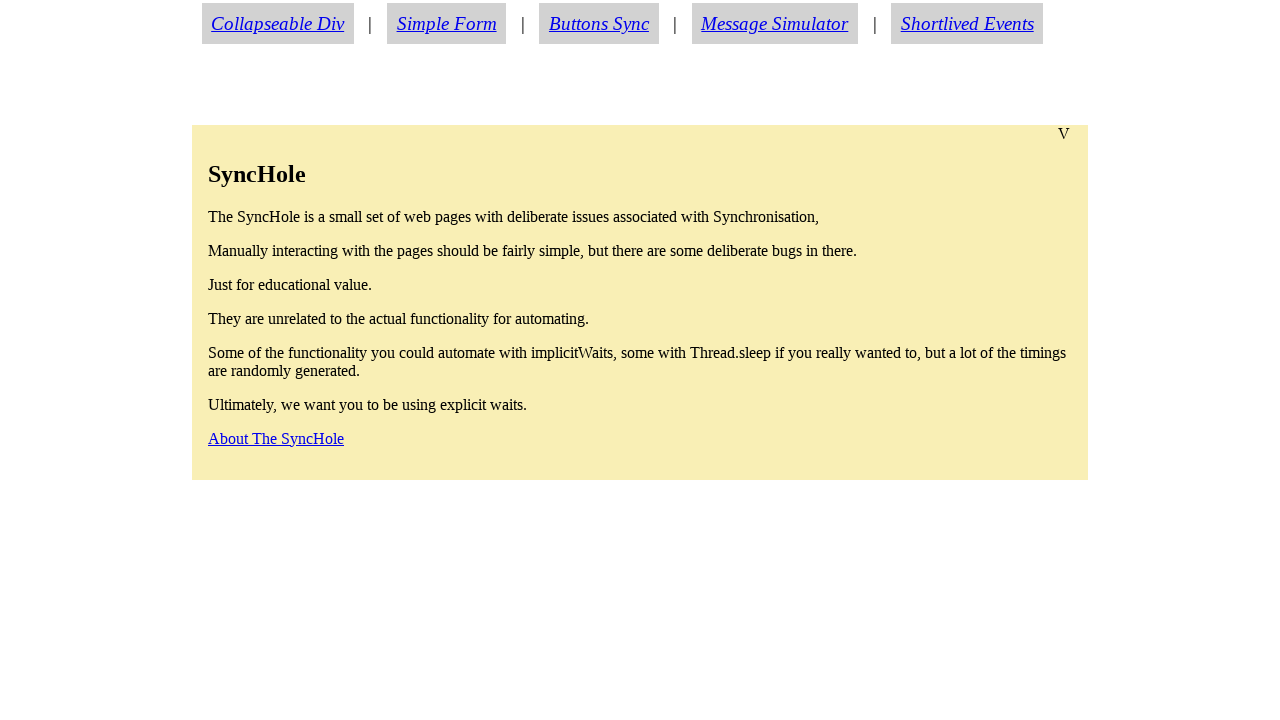

Clicked about link that became accessible after expansion at (276, 438) on a#aboutlink
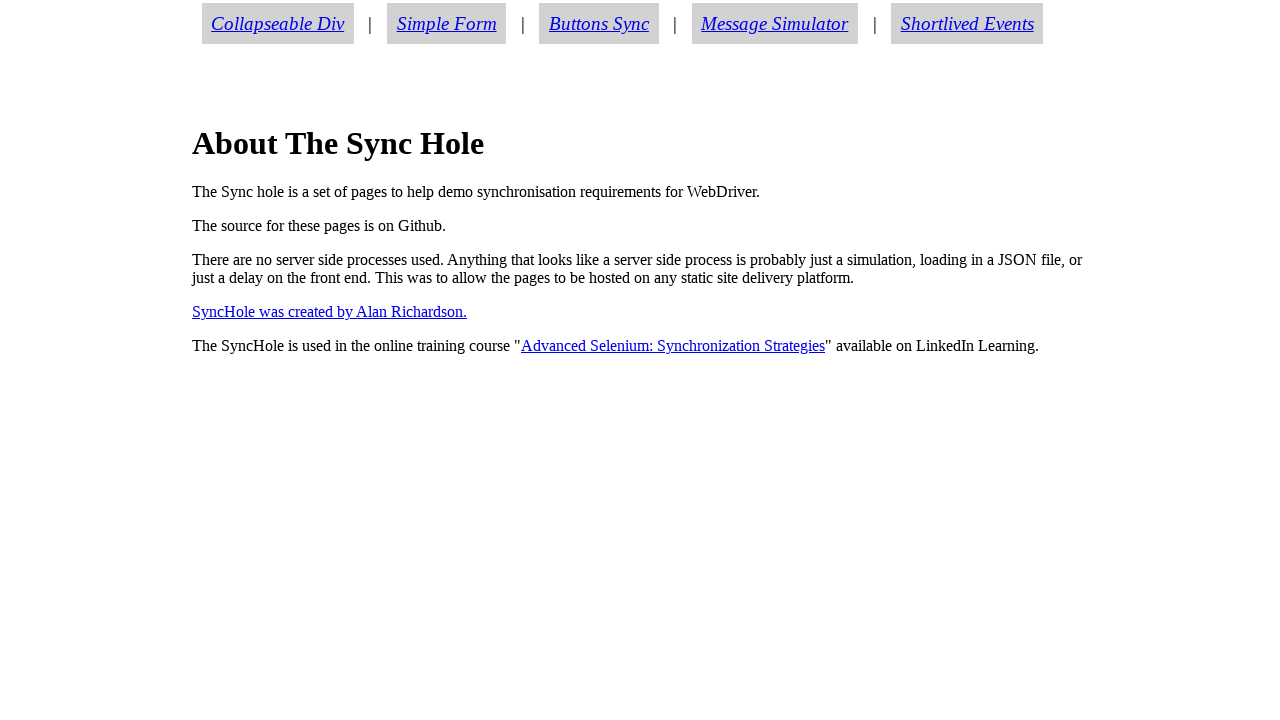

Verified navigation to about.html page
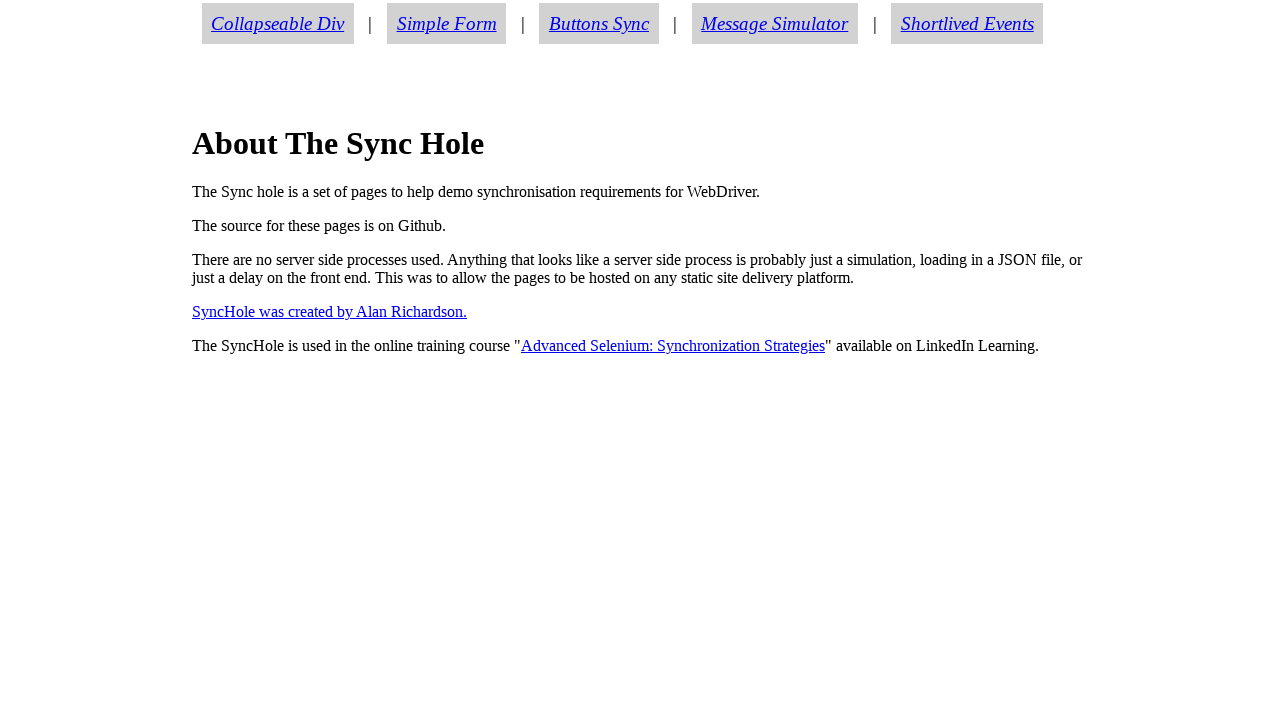

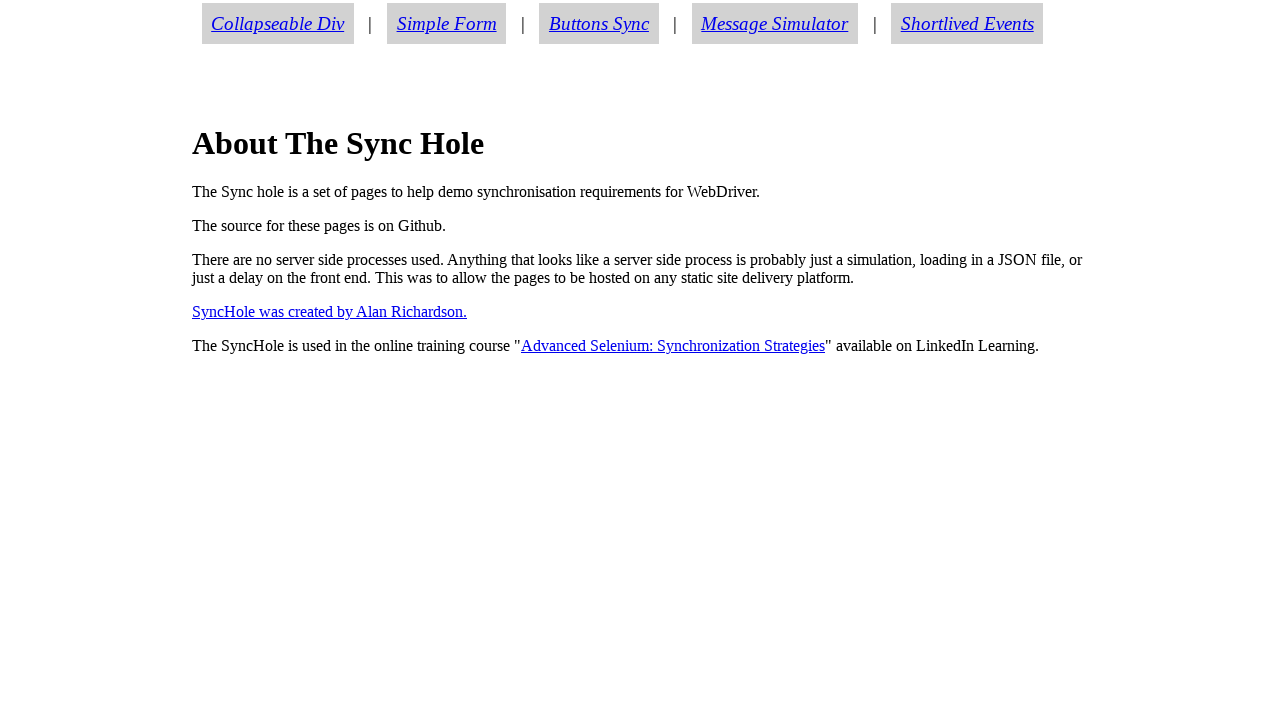